Tests the TextBox form on demoqa.com by navigating to Elements section, clicking TextBox, filling in personal details (full name, email, current address, permanent address), submitting the form, and verifying the submission was successful.

Starting URL: https://demoqa.com

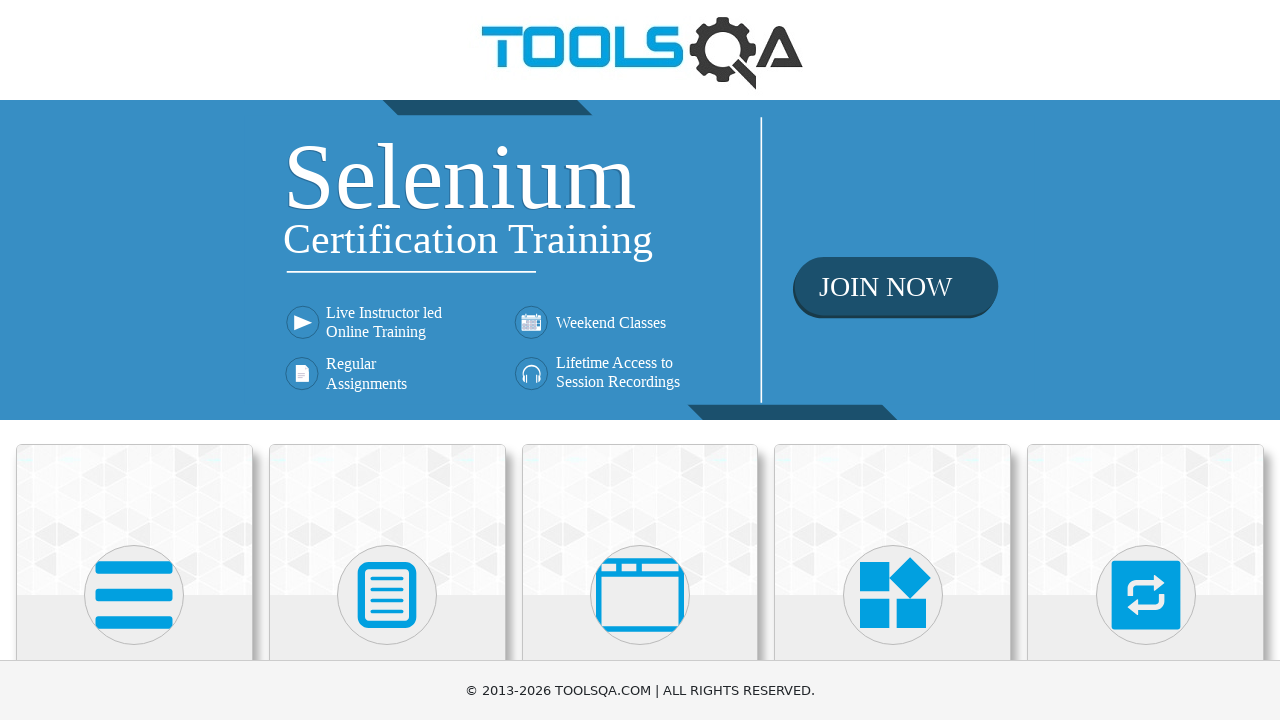

Clicked on Elements card on the homepage at (134, 360) on text=Elements
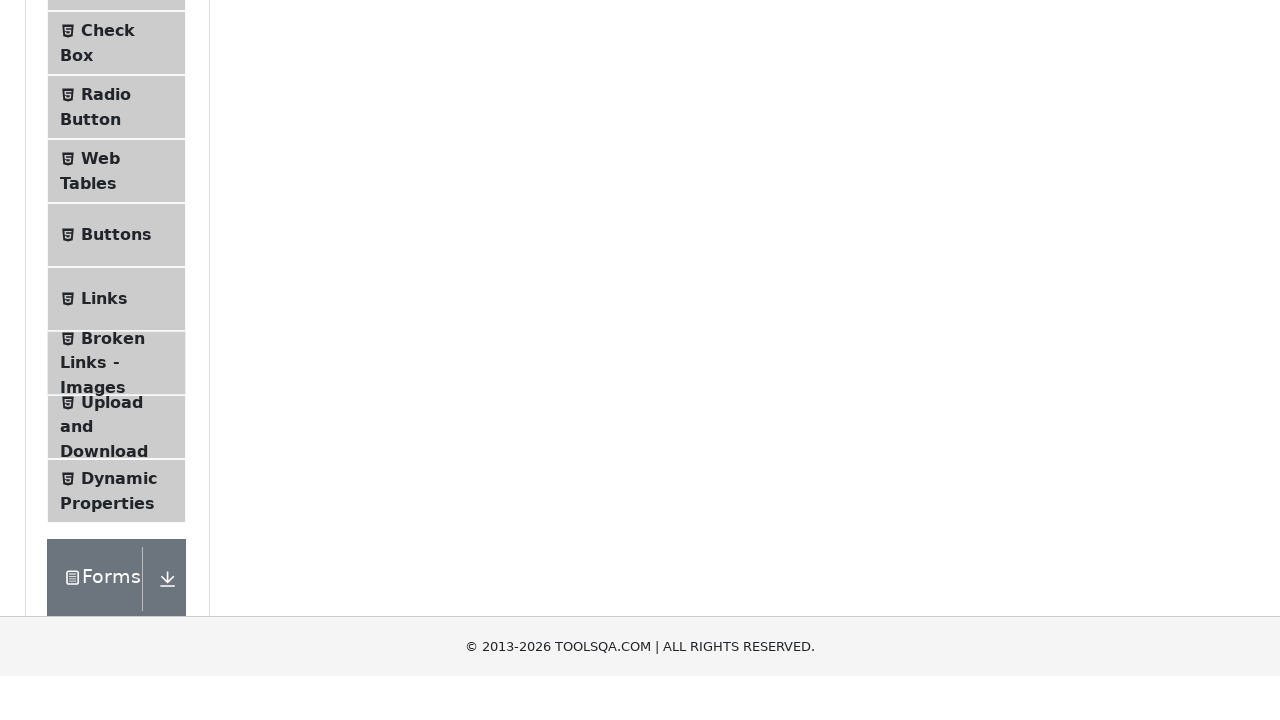

Clicked on TextBox menu item in the sidebar at (119, 261) on text=Text Box
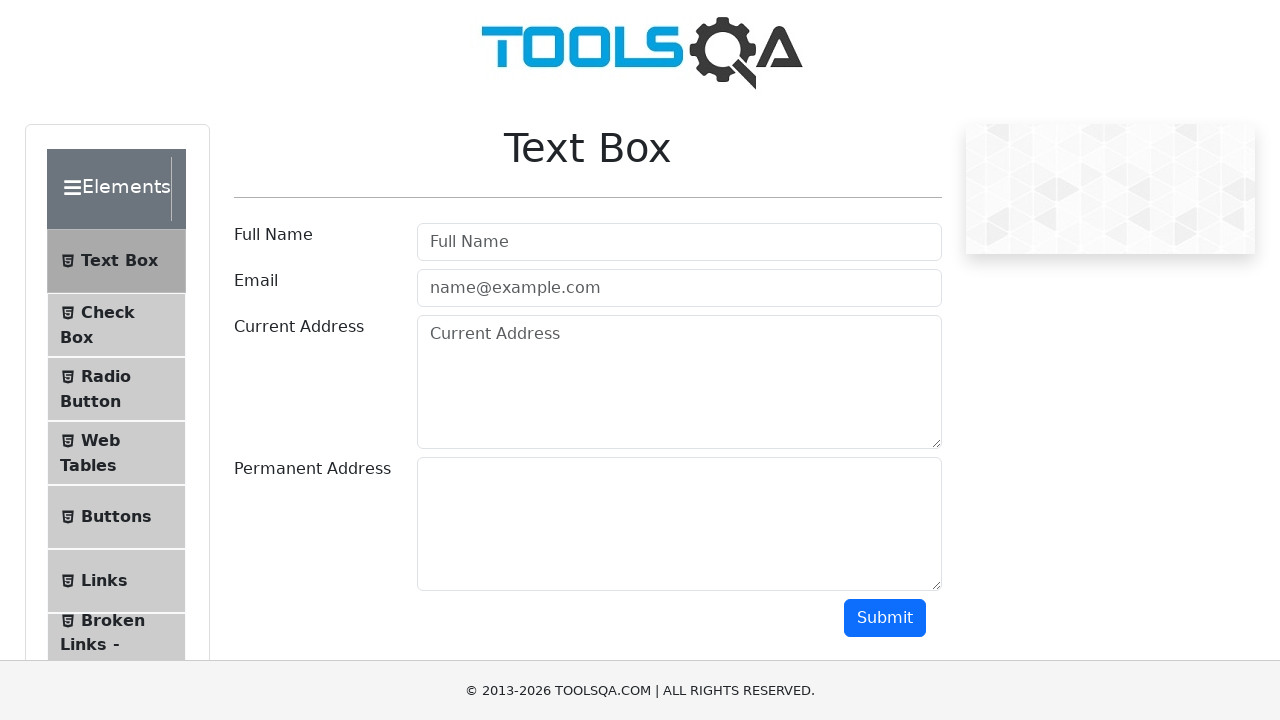

Filled in Full Name field with 'John Anderson' on #userName
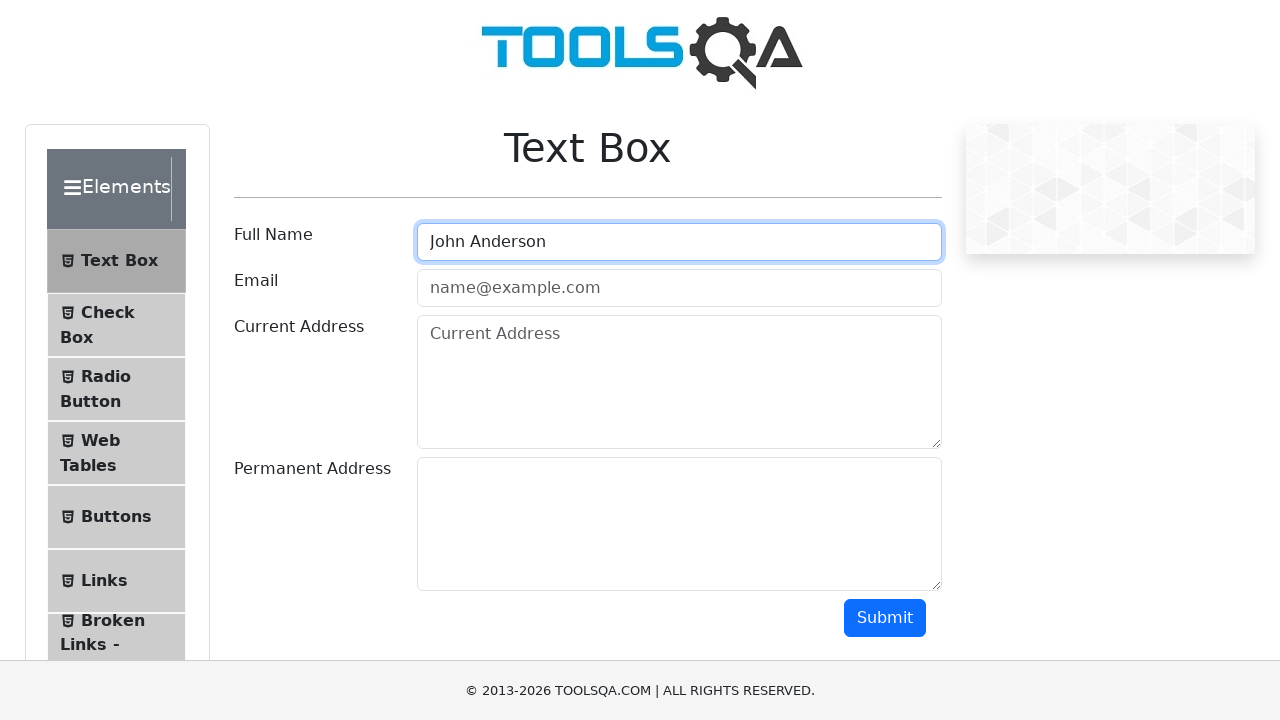

Filled in Email field with 'john.anderson@example.com' on #userEmail
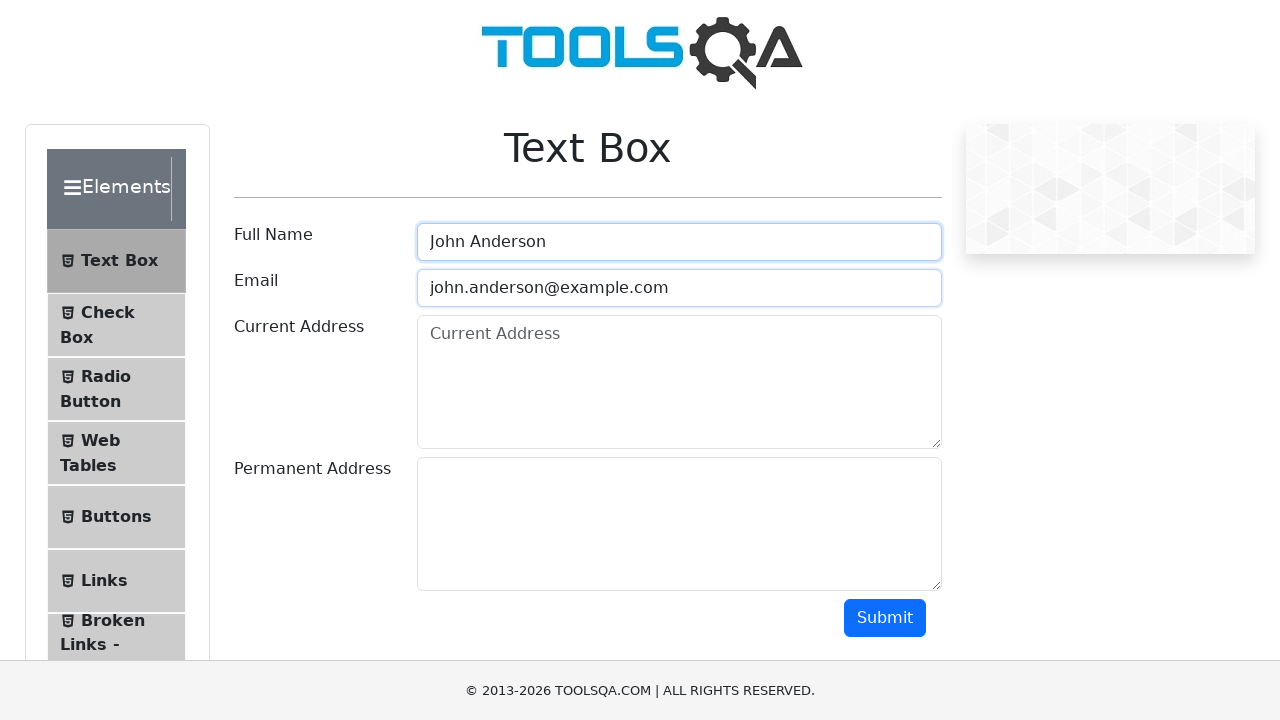

Filled in Current Address field with '123 Main Street, New York, NY 10001' on #currentAddress
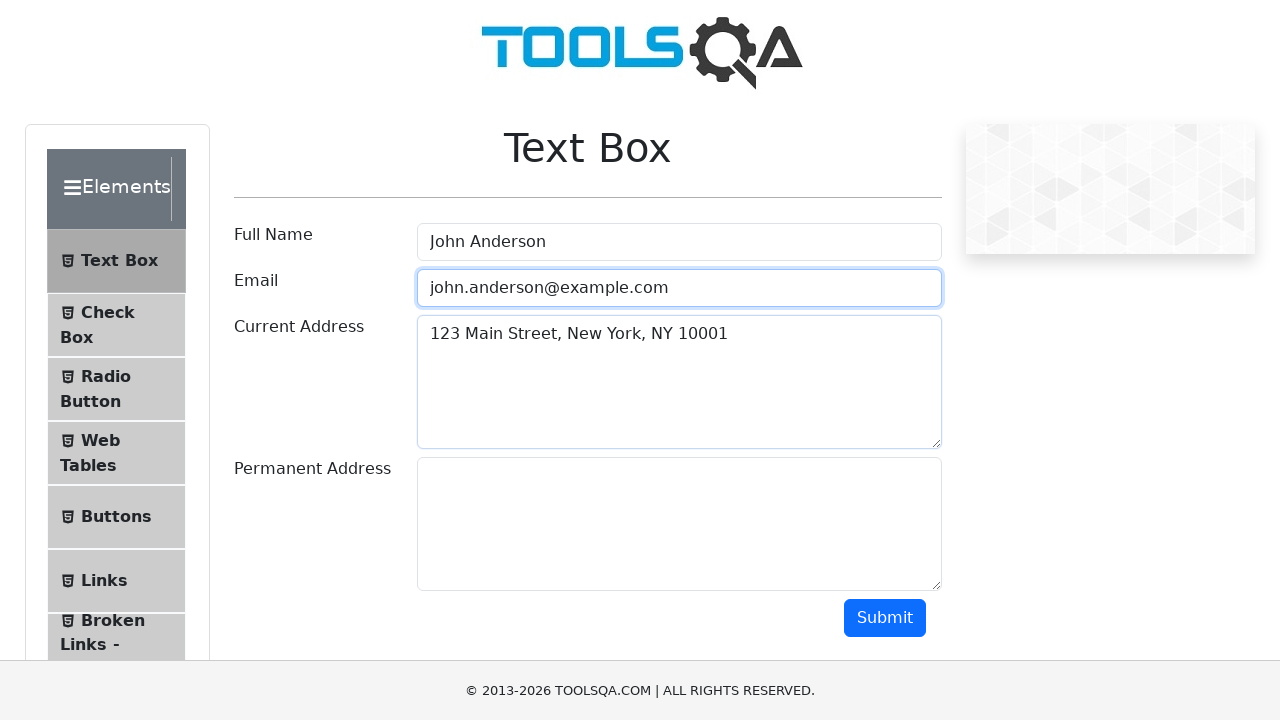

Filled in Permanent Address field with '456 Oak Avenue, Los Angeles, CA 90001' on #permanentAddress
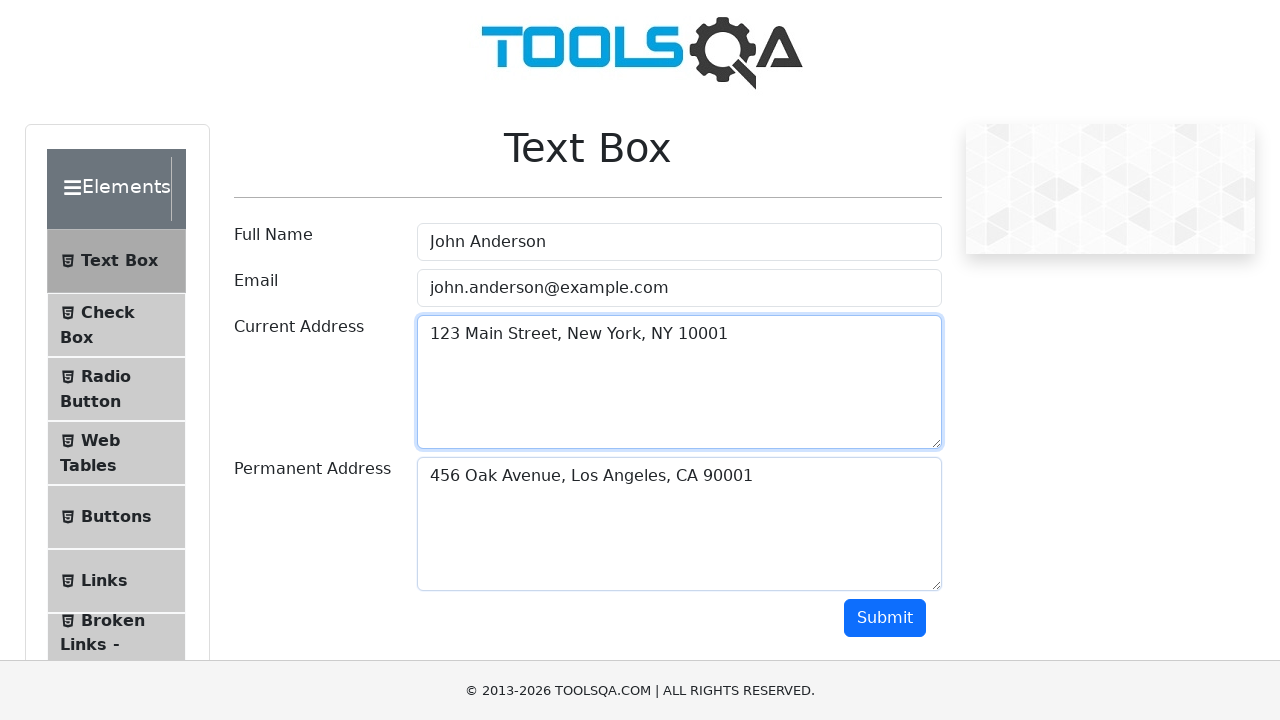

Scrolled down to make submit button visible
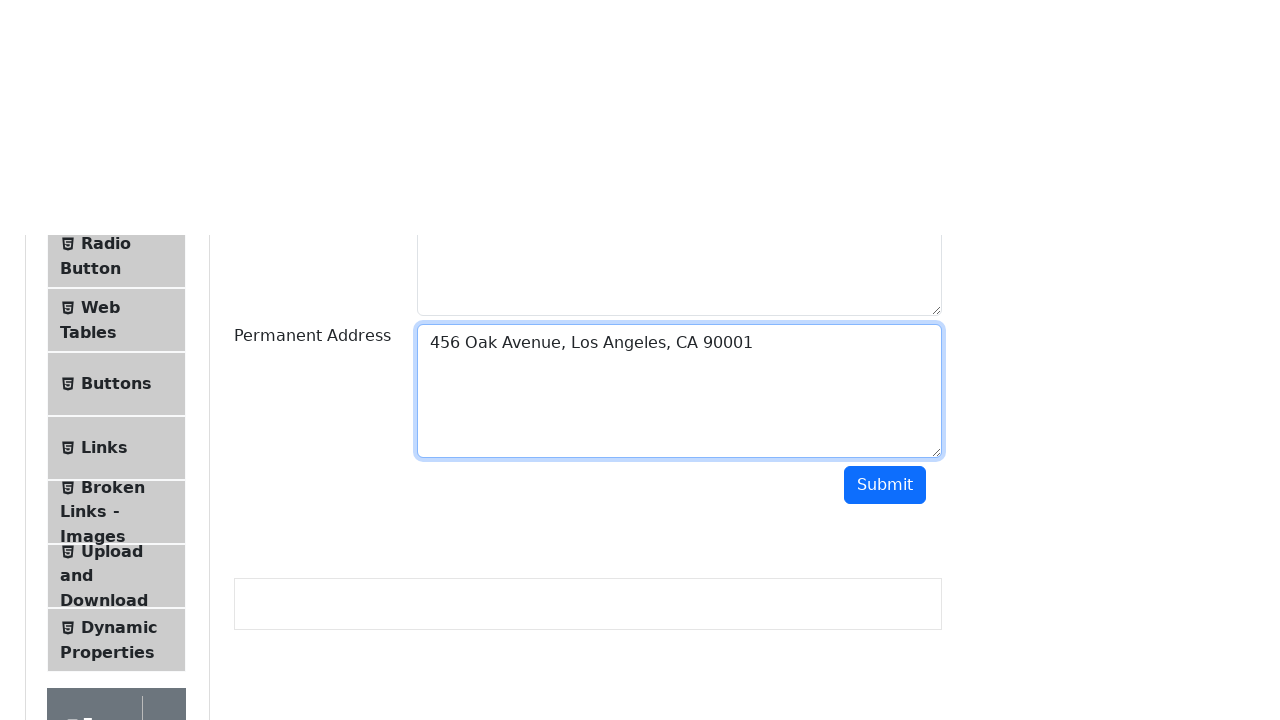

Clicked the Submit button at (885, 19) on #submit
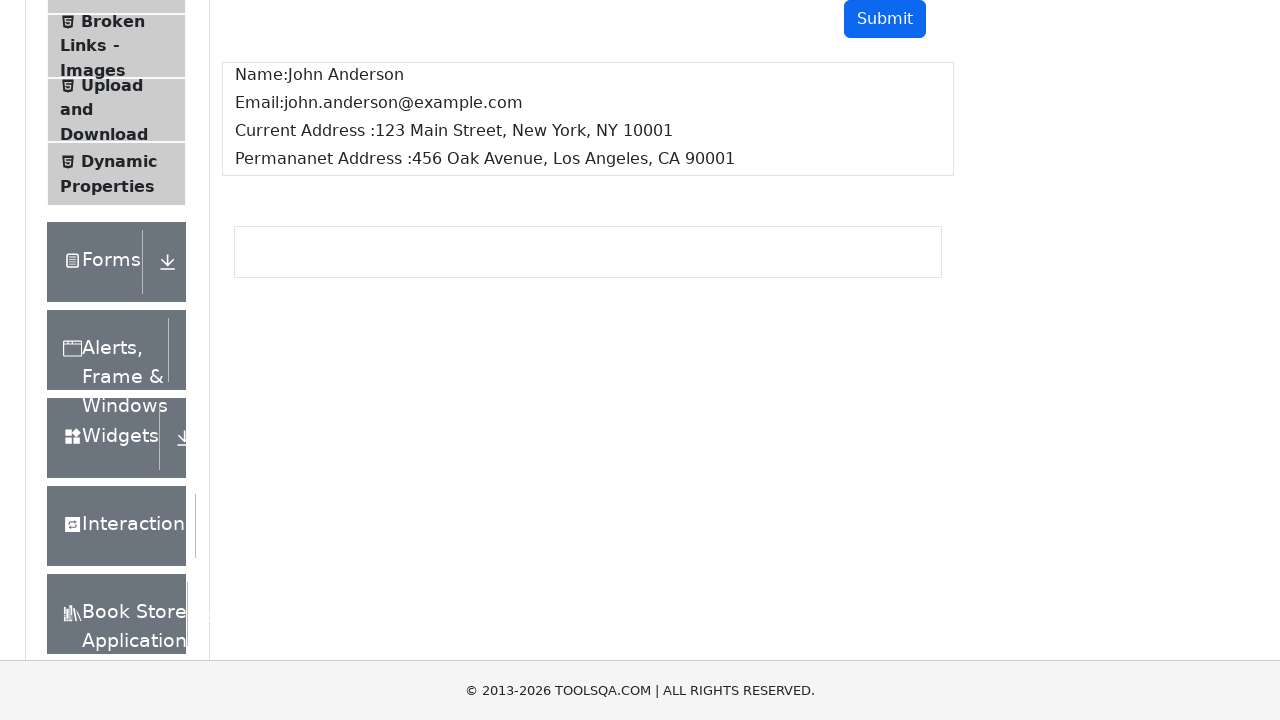

Verified form submission was successful by confirming output is displayed
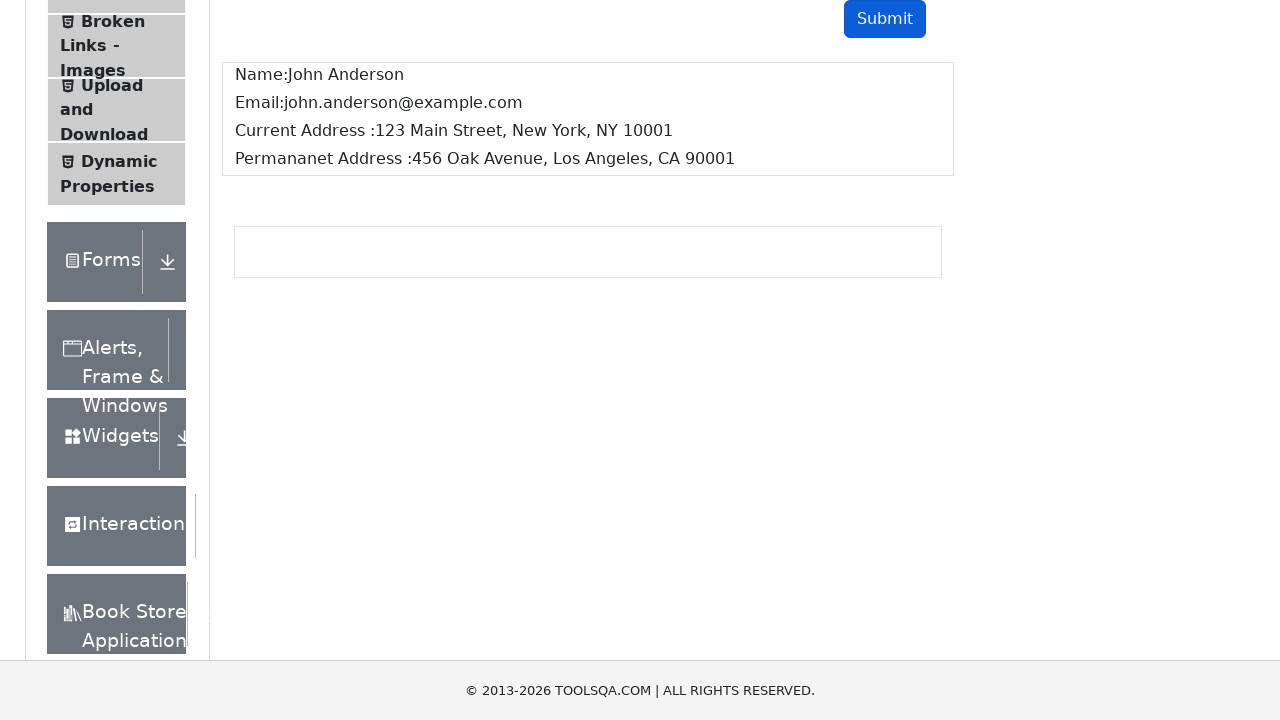

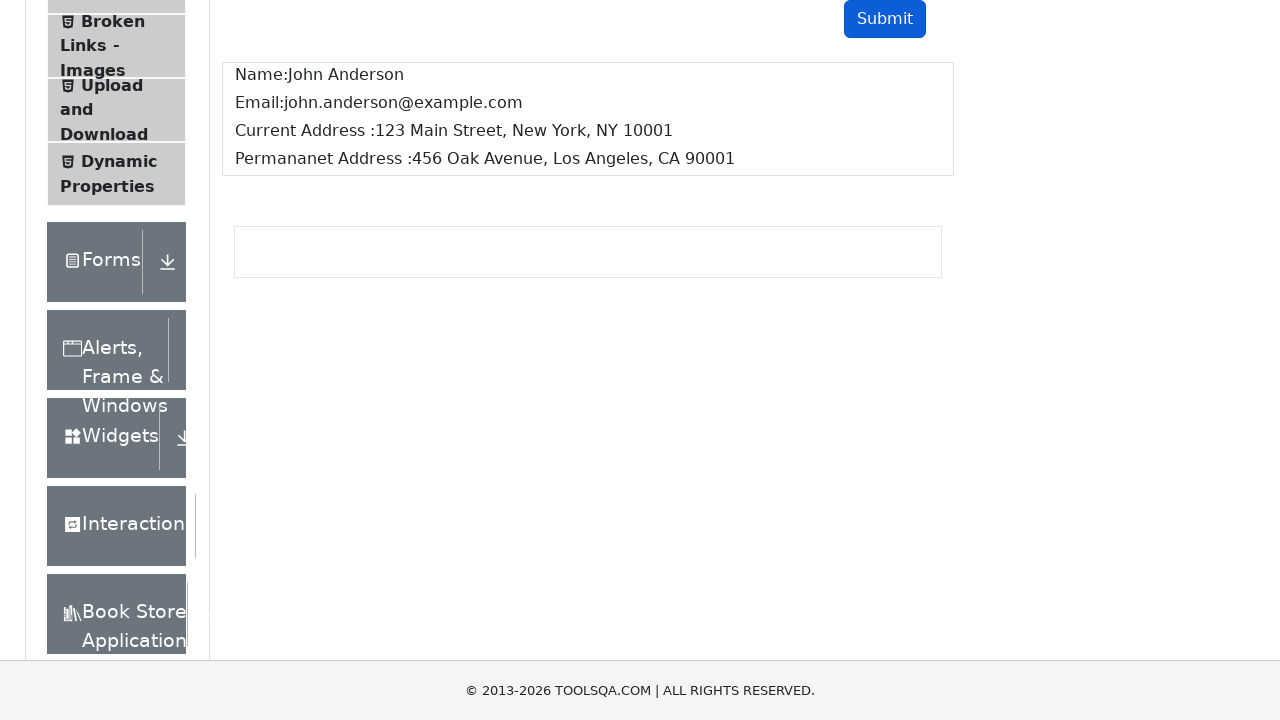